Tests simple alert handling by clicking the Simple Alert button, accepting the alert, and verifying the result

Starting URL: https://training-support.net/webelements/alerts

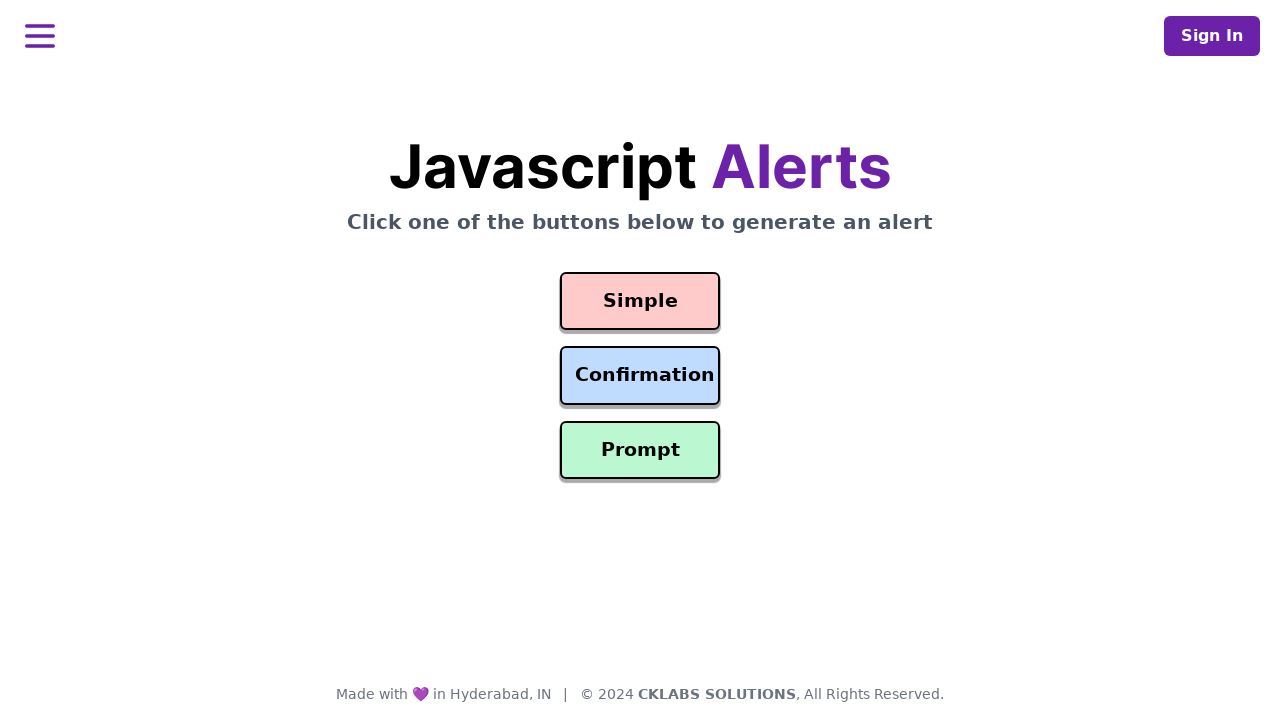

Set up dialog handler to accept alerts
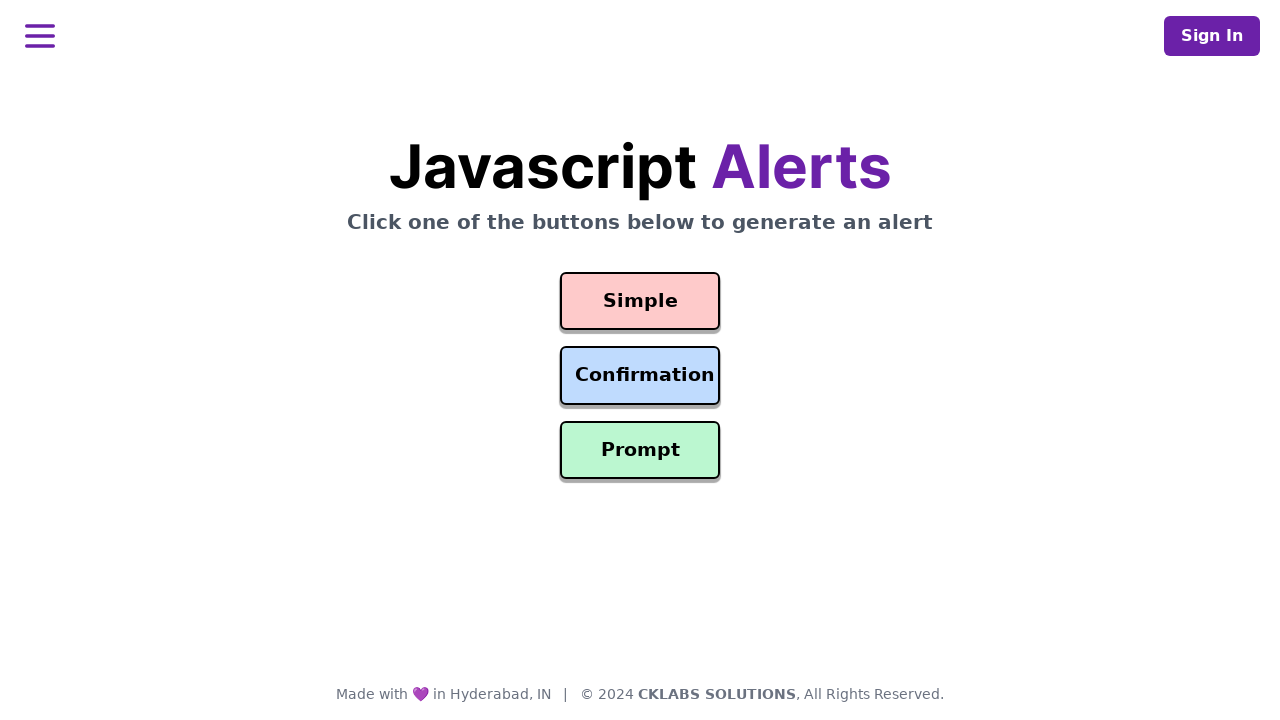

Clicked the Simple Alert button at (640, 301) on #simple
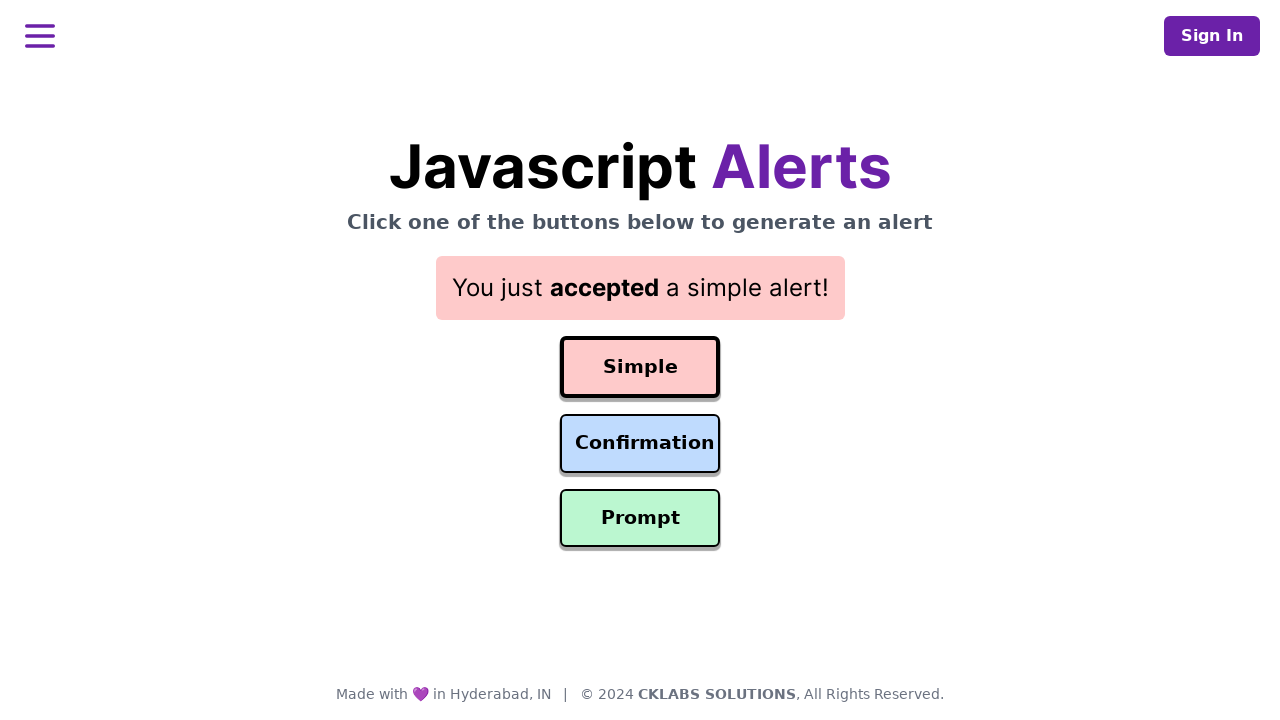

Result element loaded after alert was accepted
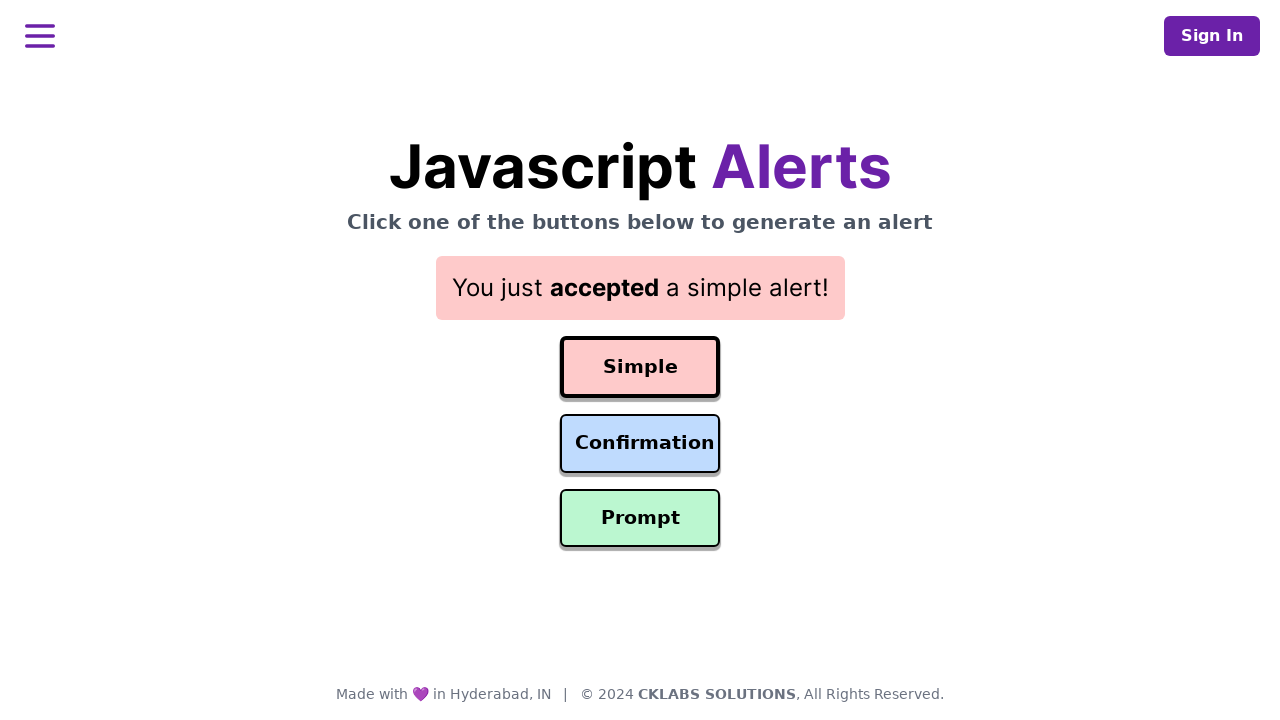

Retrieved result text: You just accepted a simple alert!
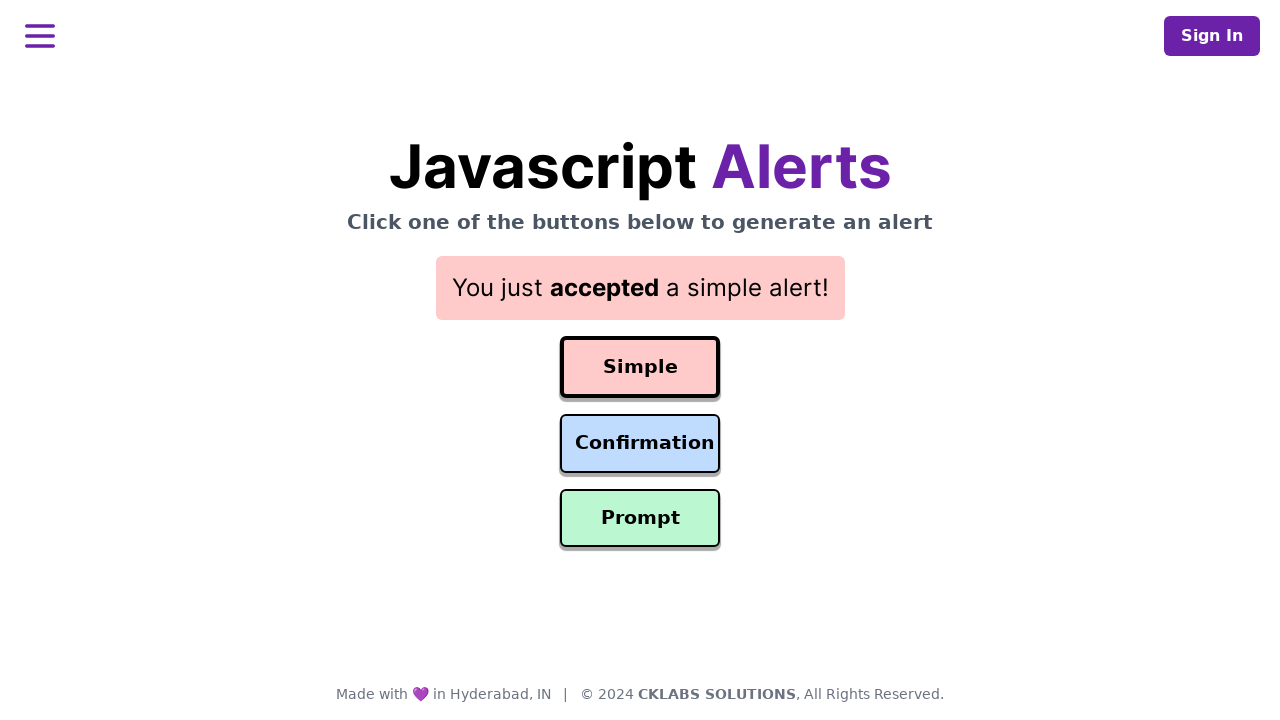

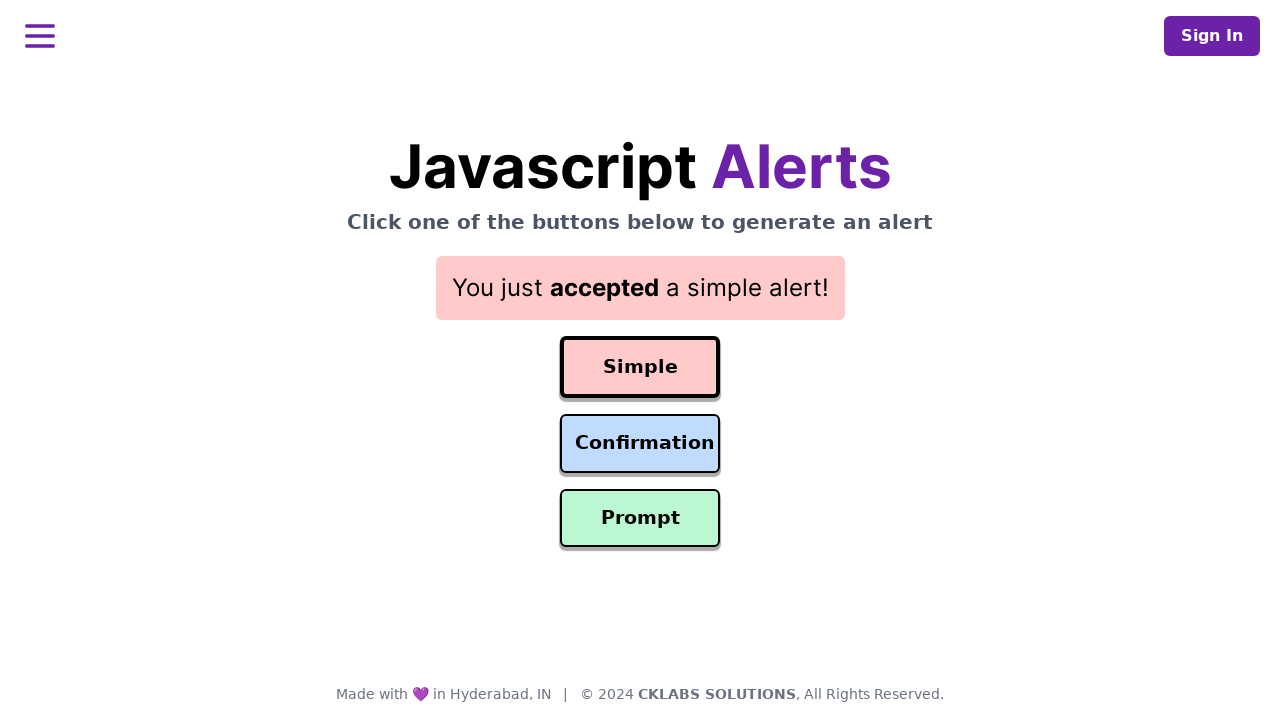